Navigates to the RedBus homepage and verifies the page loads successfully by waiting for the page to be ready.

Starting URL: https://www.redbus.in/

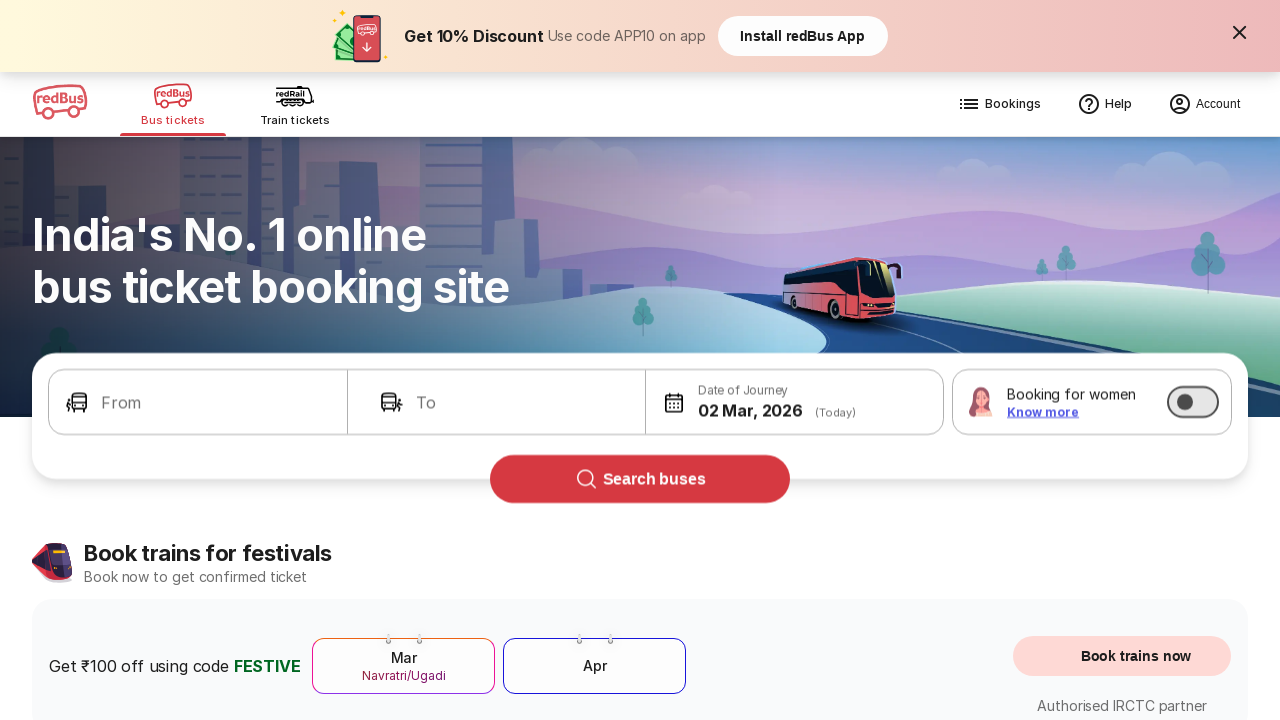

Navigated to RedBus homepage
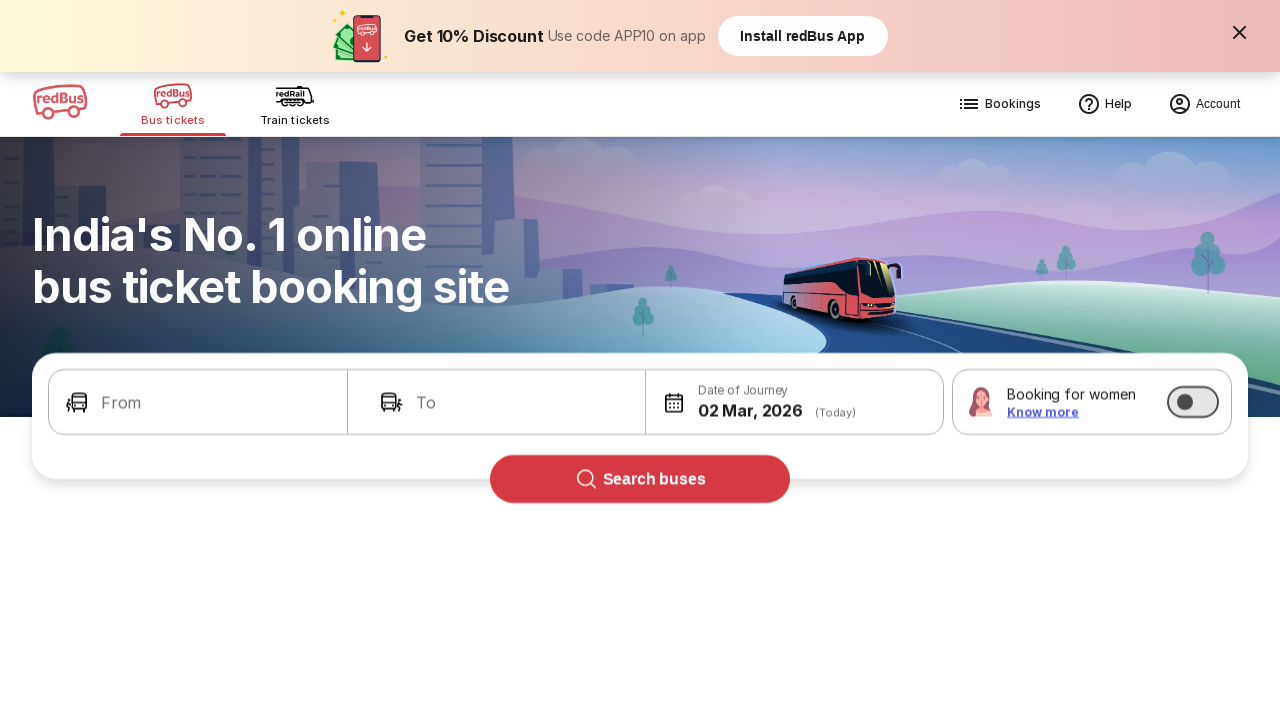

Page DOM content loaded
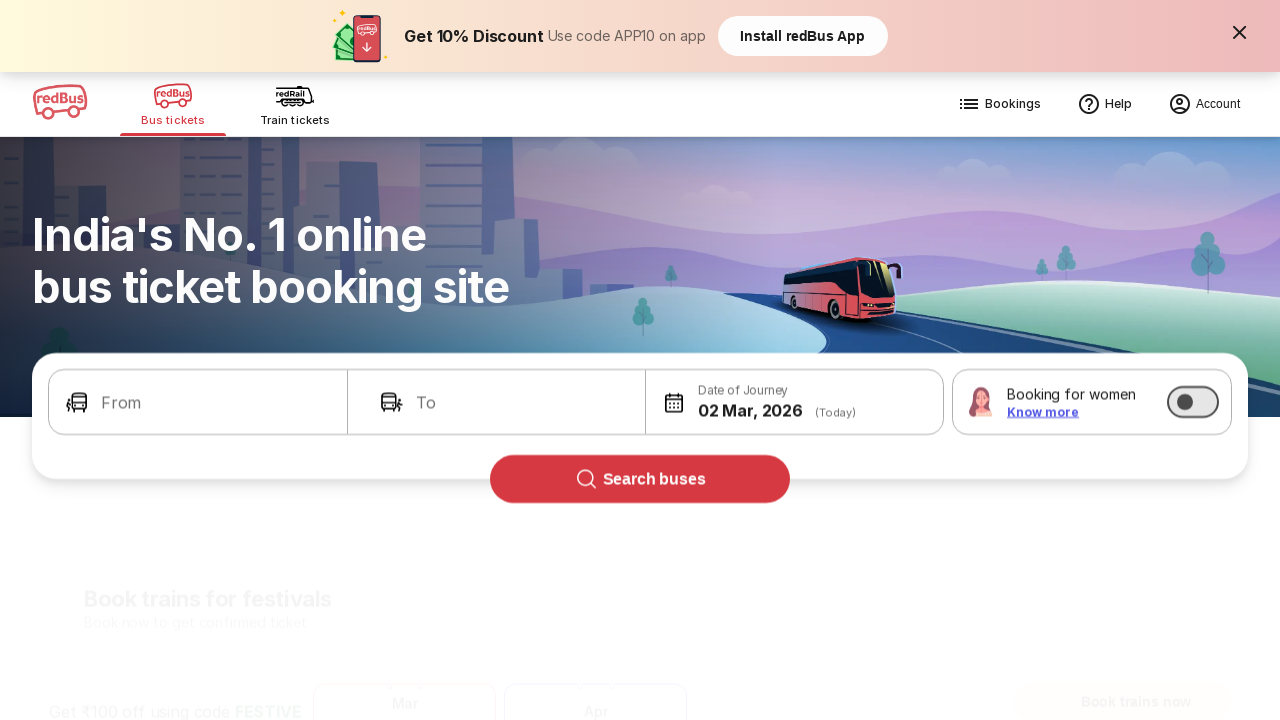

Body element is present, page loaded successfully
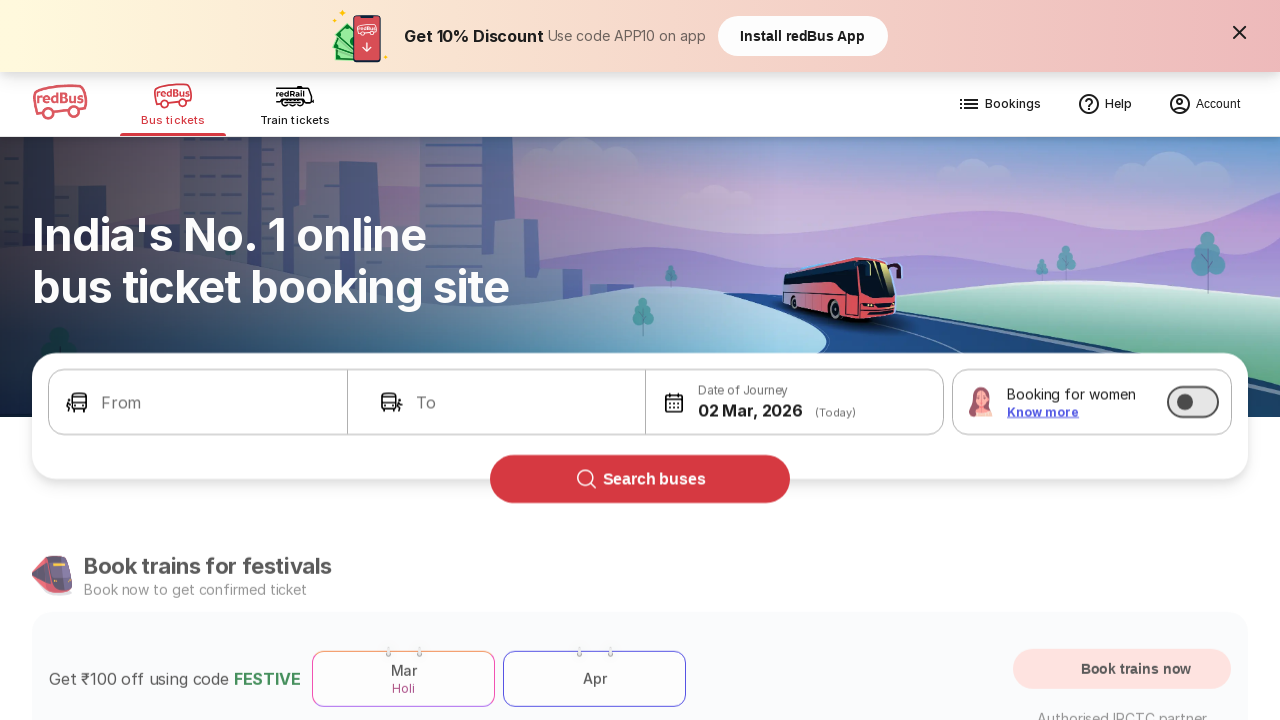

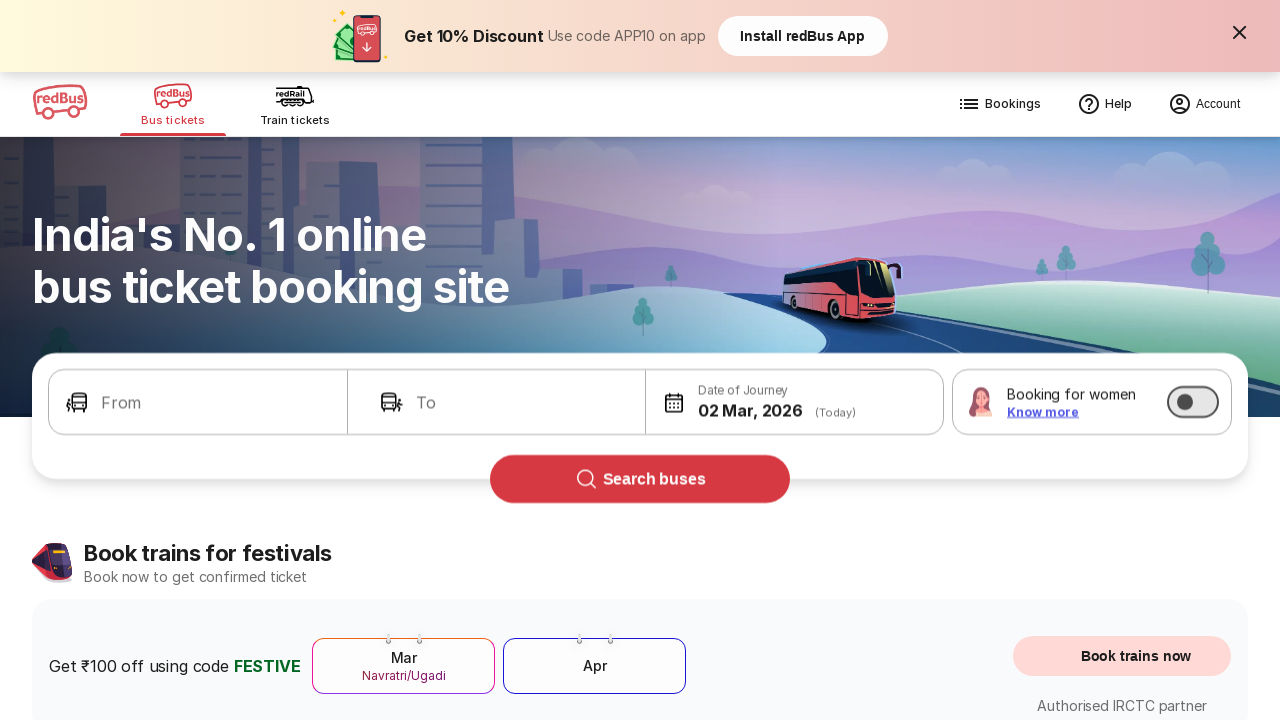